Tests filtering to display only active (incomplete) todo items

Starting URL: https://demo.playwright.dev/todomvc

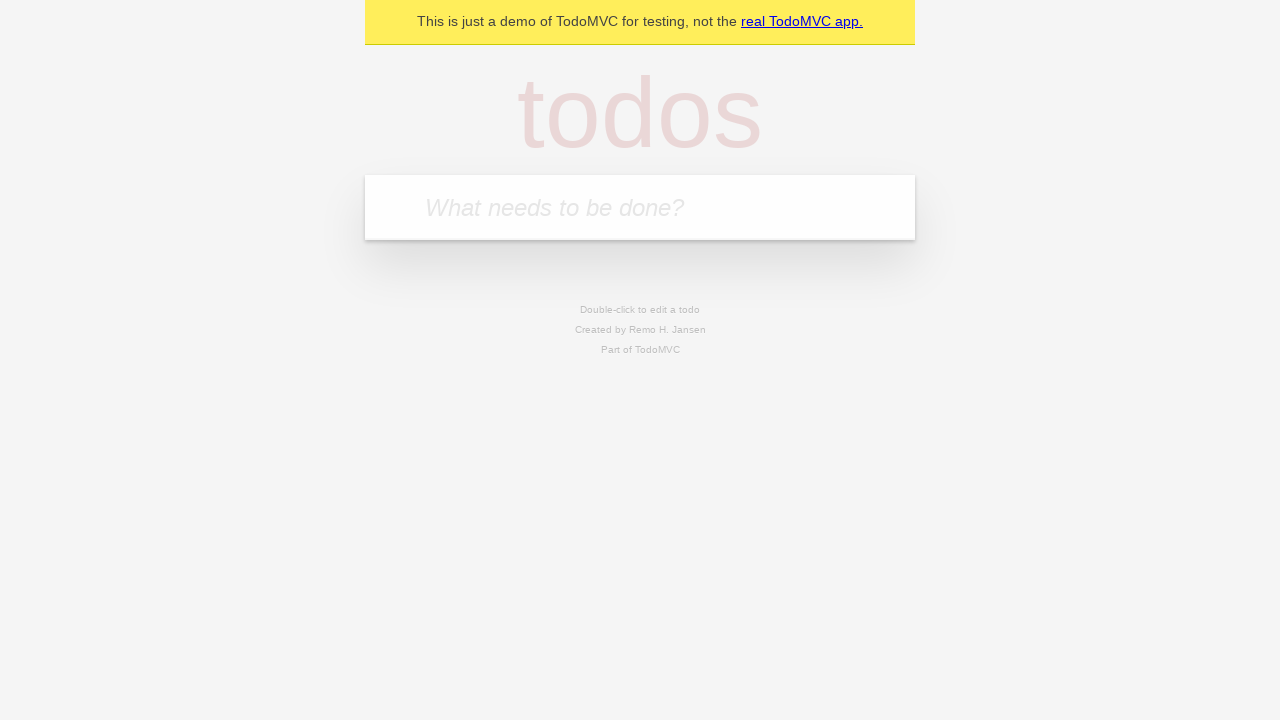

Filled new todo field with 'buy some cheese' on internal:attr=[placeholder="What needs to be done?"i]
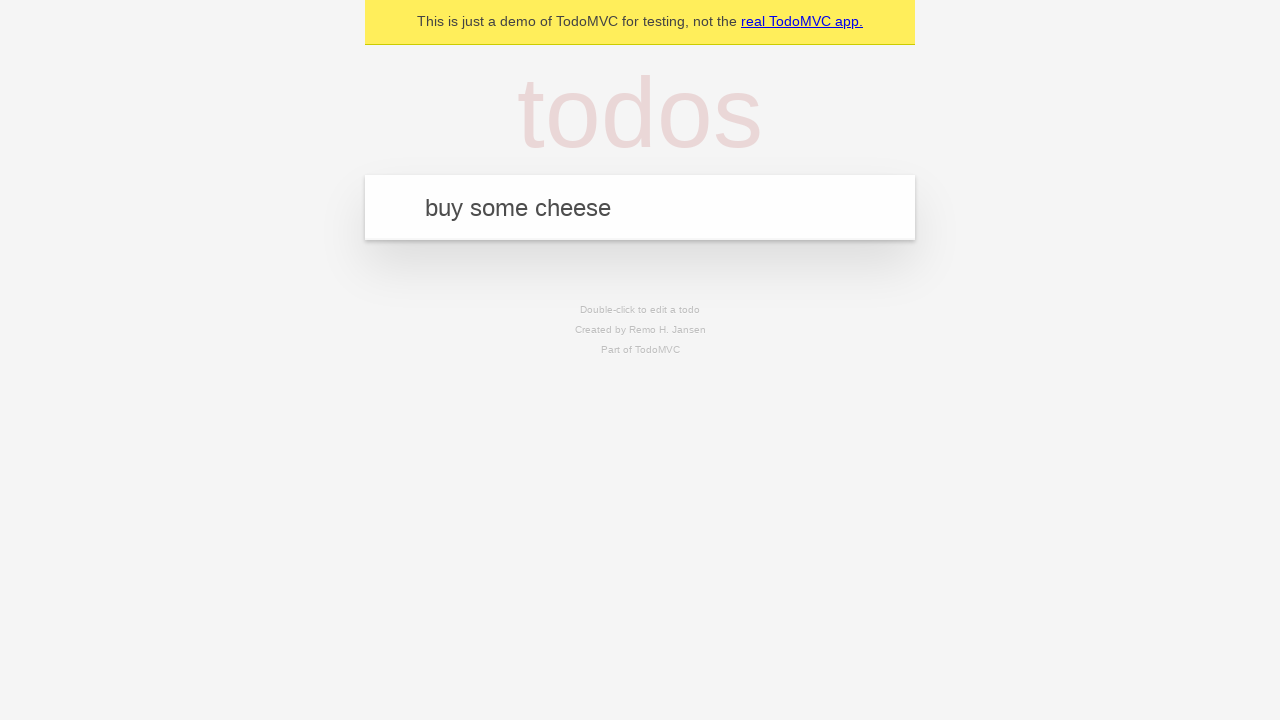

Pressed Enter to create todo 'buy some cheese' on internal:attr=[placeholder="What needs to be done?"i]
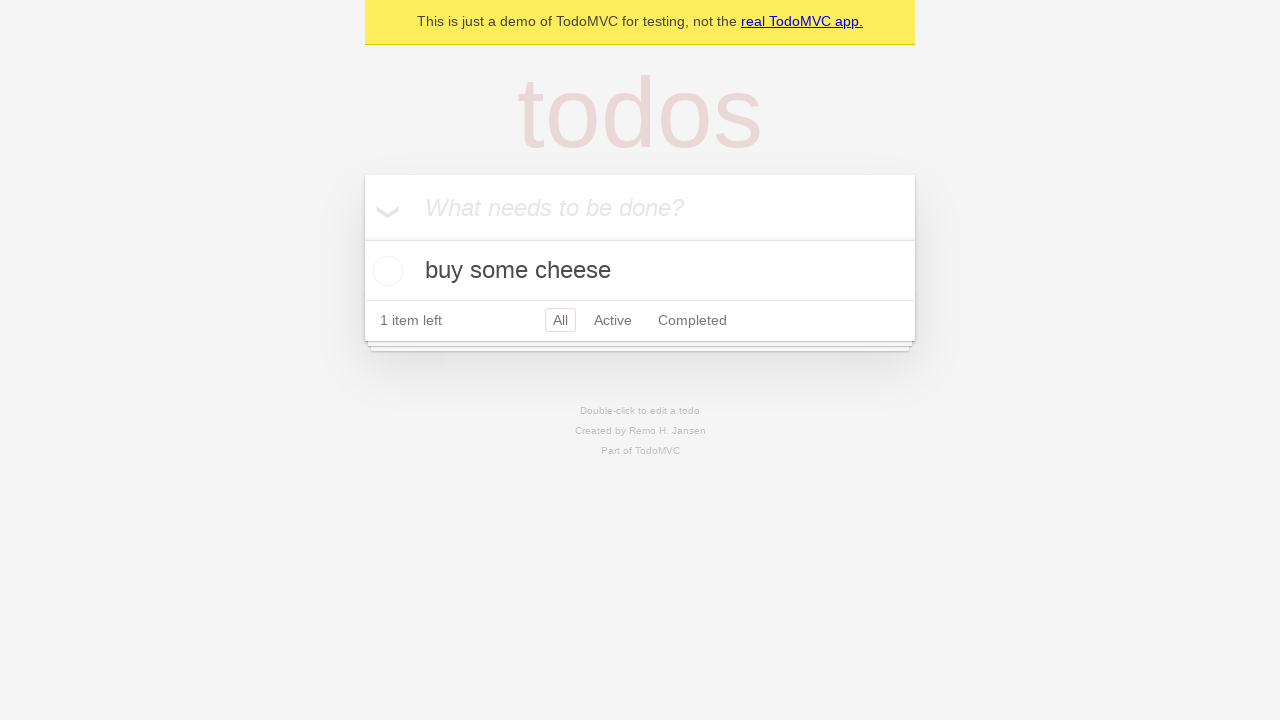

Filled new todo field with 'feed the cat' on internal:attr=[placeholder="What needs to be done?"i]
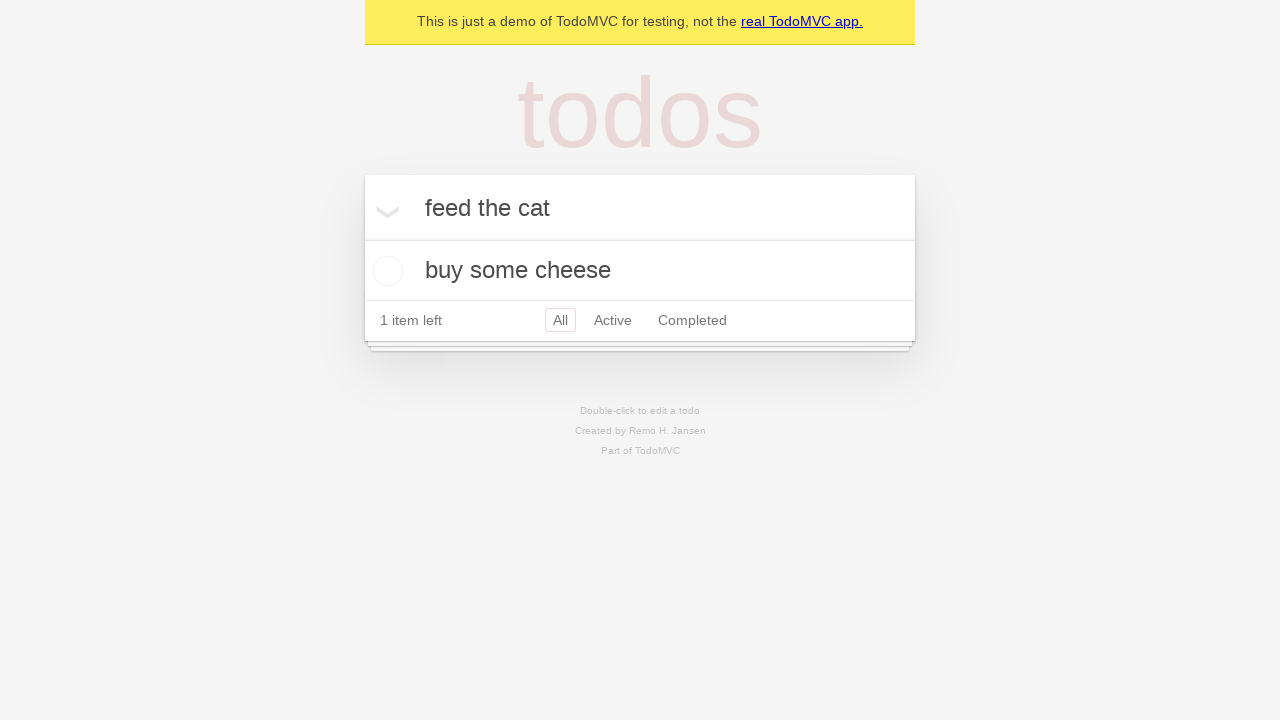

Pressed Enter to create todo 'feed the cat' on internal:attr=[placeholder="What needs to be done?"i]
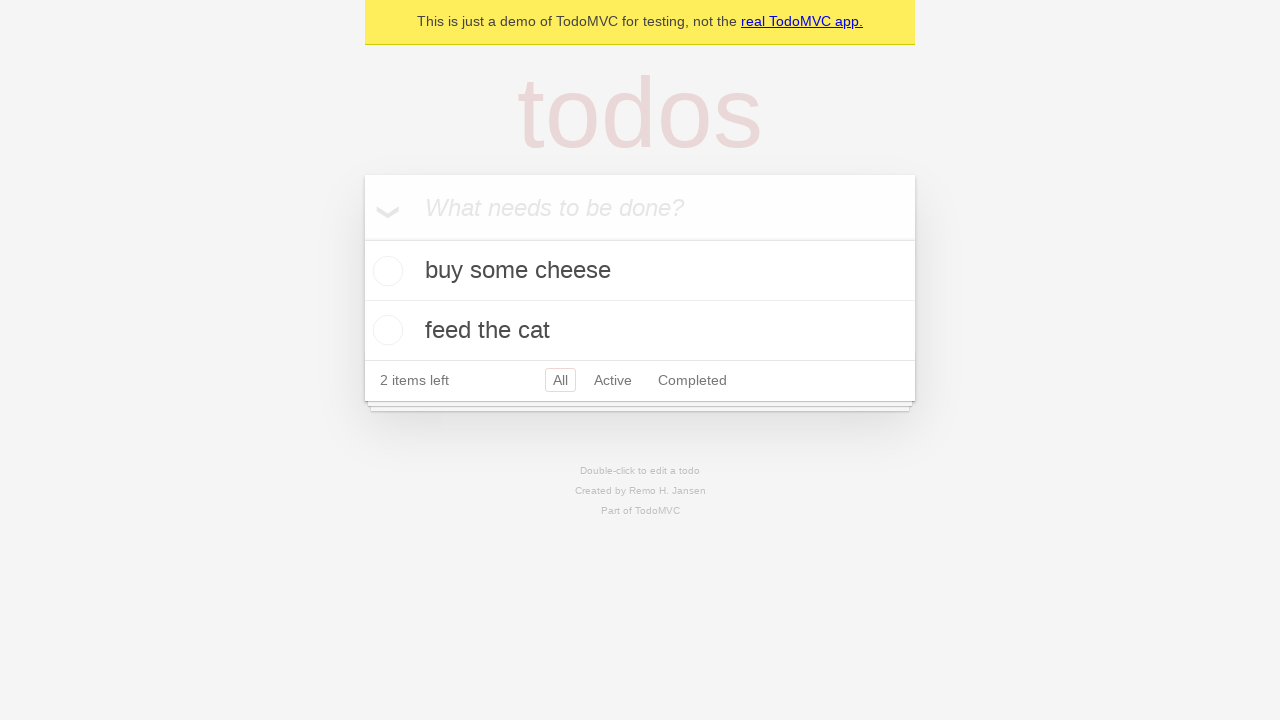

Filled new todo field with 'book a doctors appointment' on internal:attr=[placeholder="What needs to be done?"i]
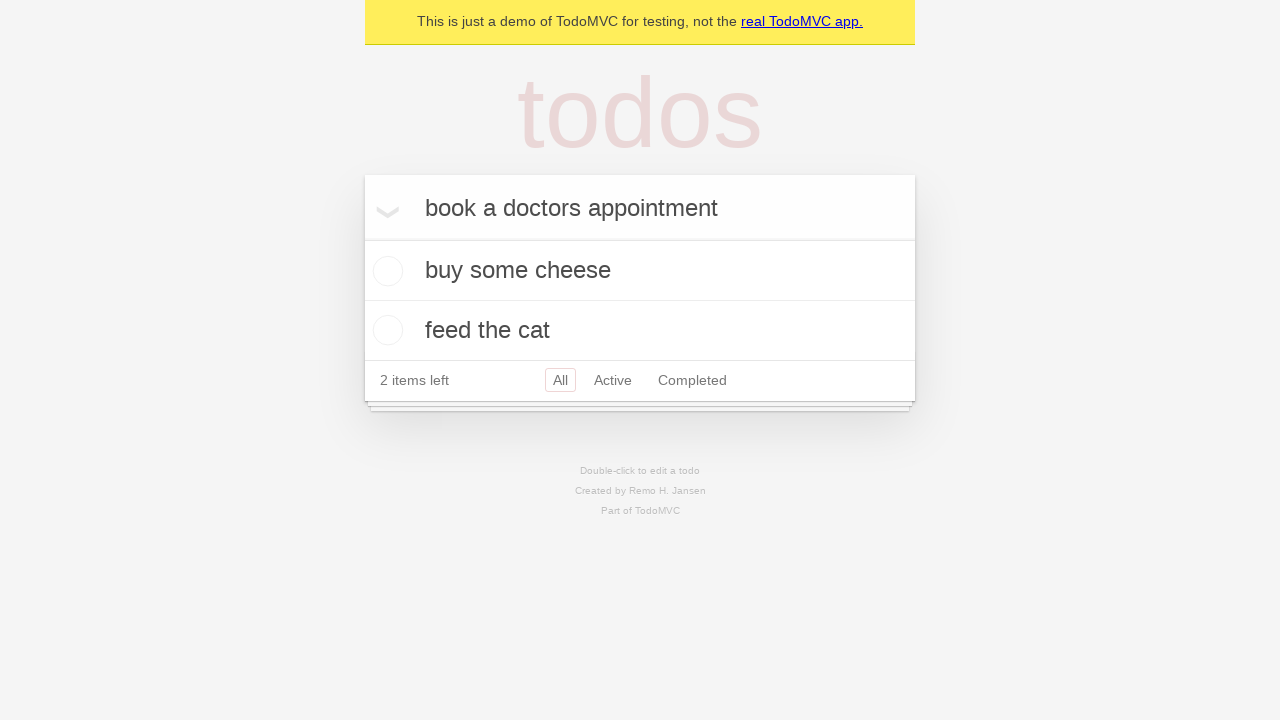

Pressed Enter to create todo 'book a doctors appointment' on internal:attr=[placeholder="What needs to be done?"i]
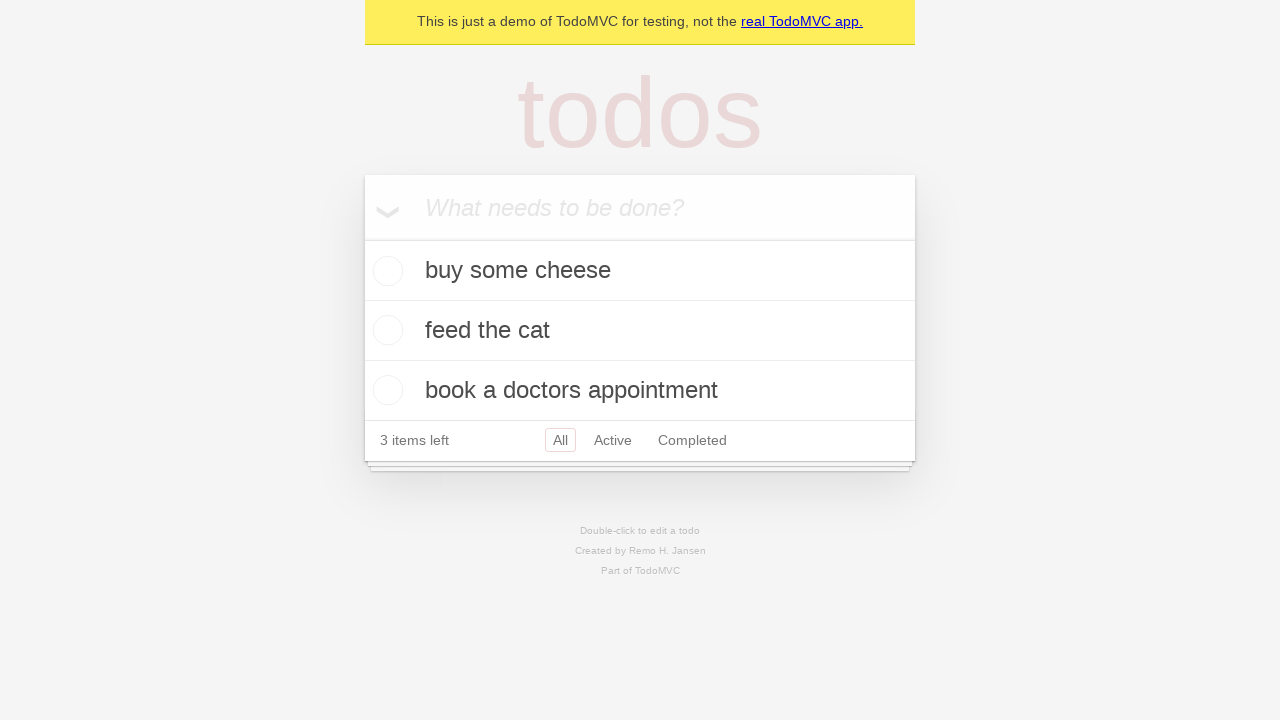

Waited for all 3 todo items to load
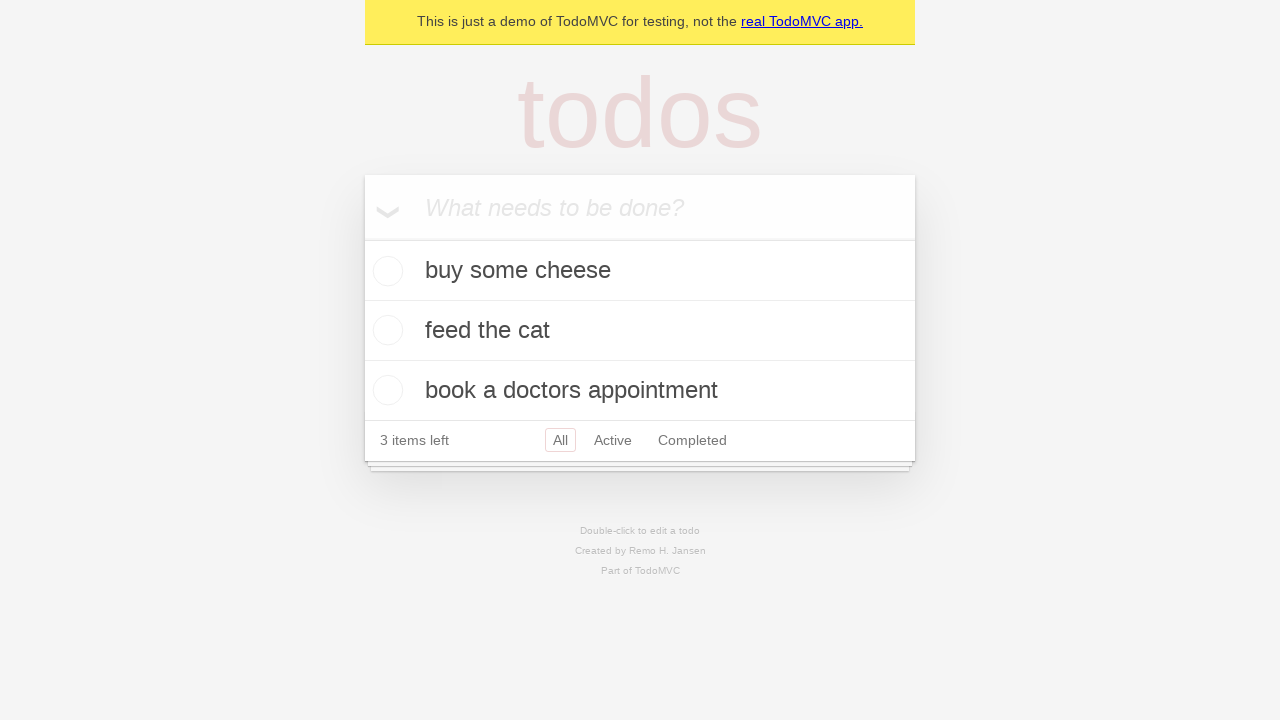

Checked the second todo item as complete at (385, 330) on [data-testid='todo-item'] >> nth=1 >> internal:role=checkbox
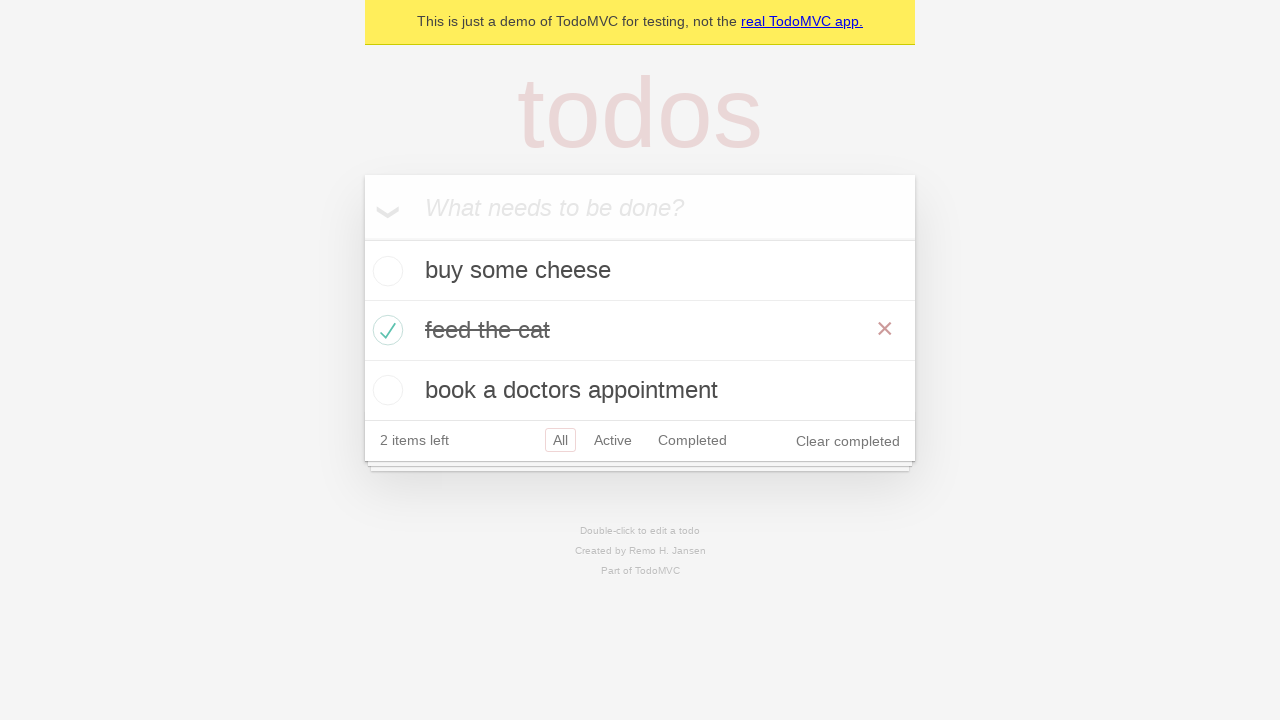

Clicked Active filter to display only incomplete todos at (613, 440) on internal:role=link[name="Active"i]
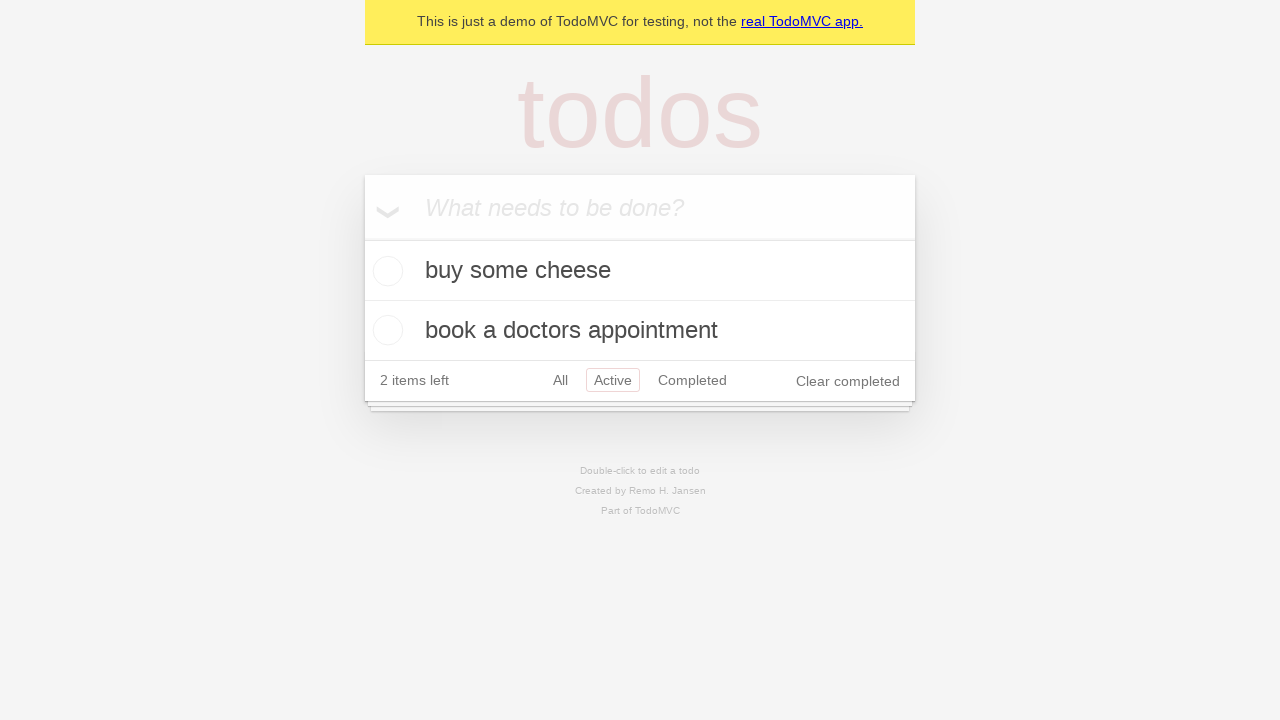

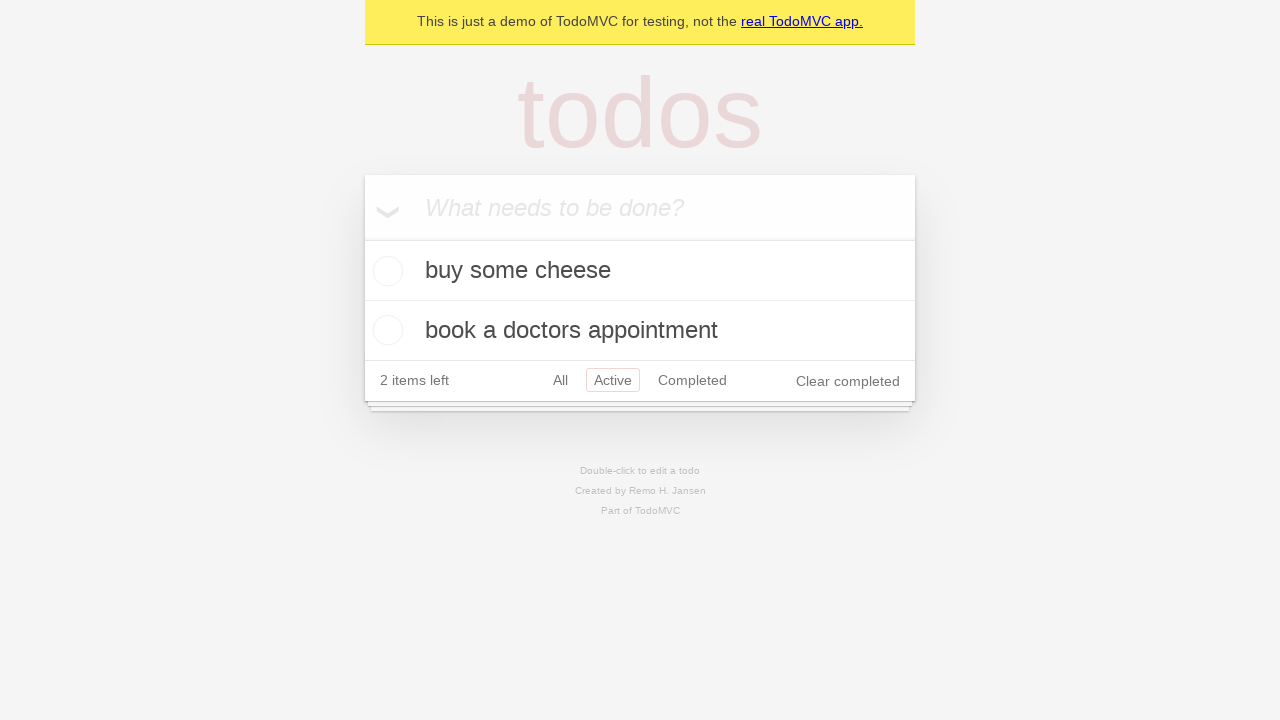